Tests a math challenge form by reading a value from the page, calculating a mathematical result, filling in the answer, checking a checkbox, selecting a radio button, and submitting the form

Starting URL: https://suninjuly.github.io/math.html

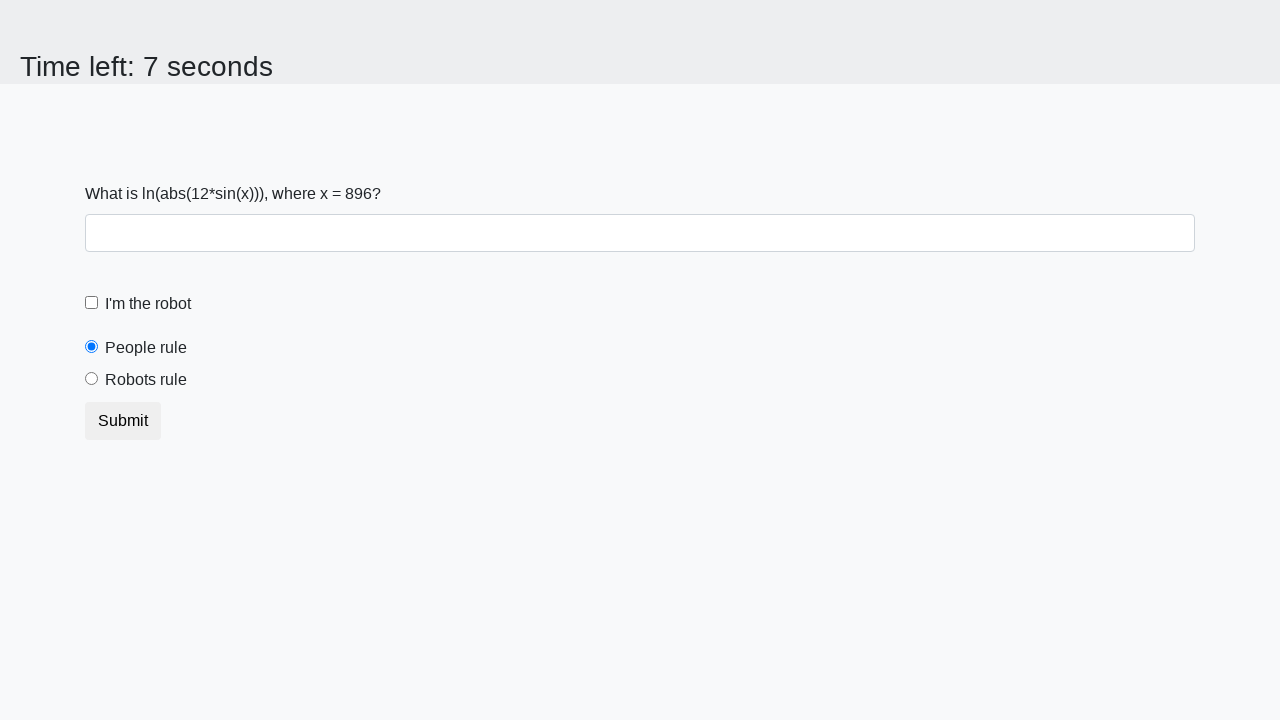

Located the input value element
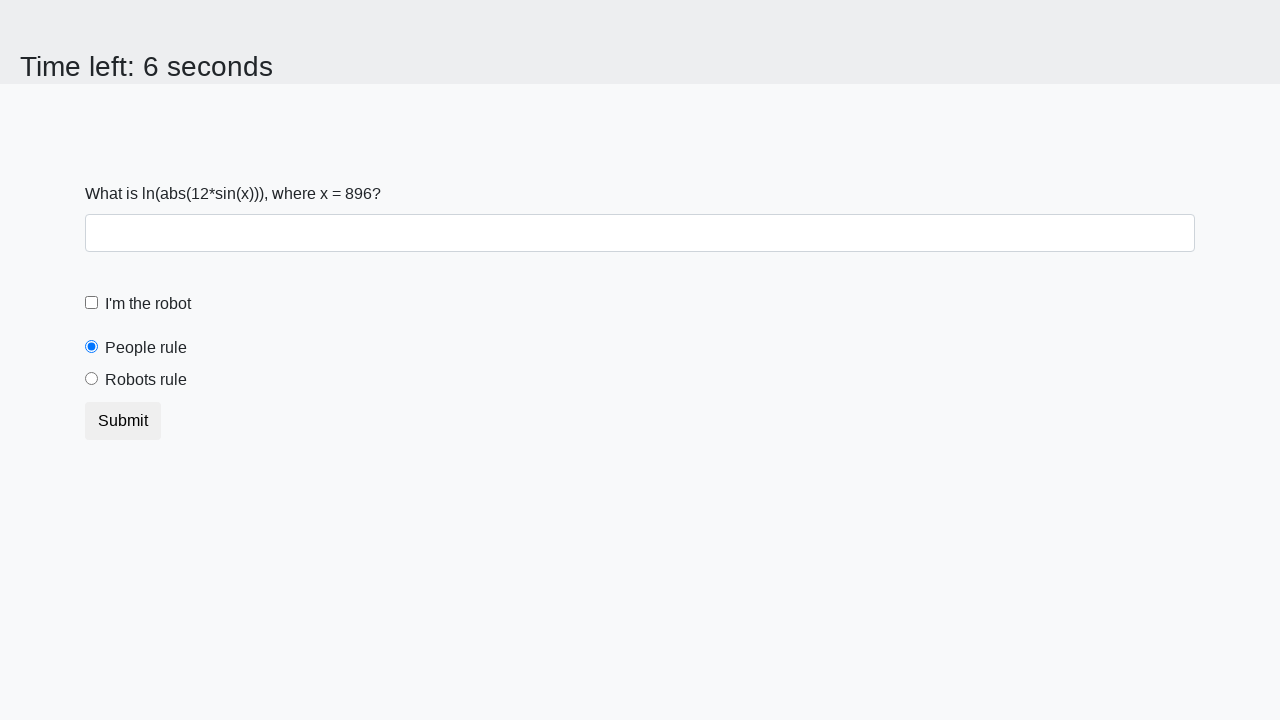

Retrieved x value from page: 896
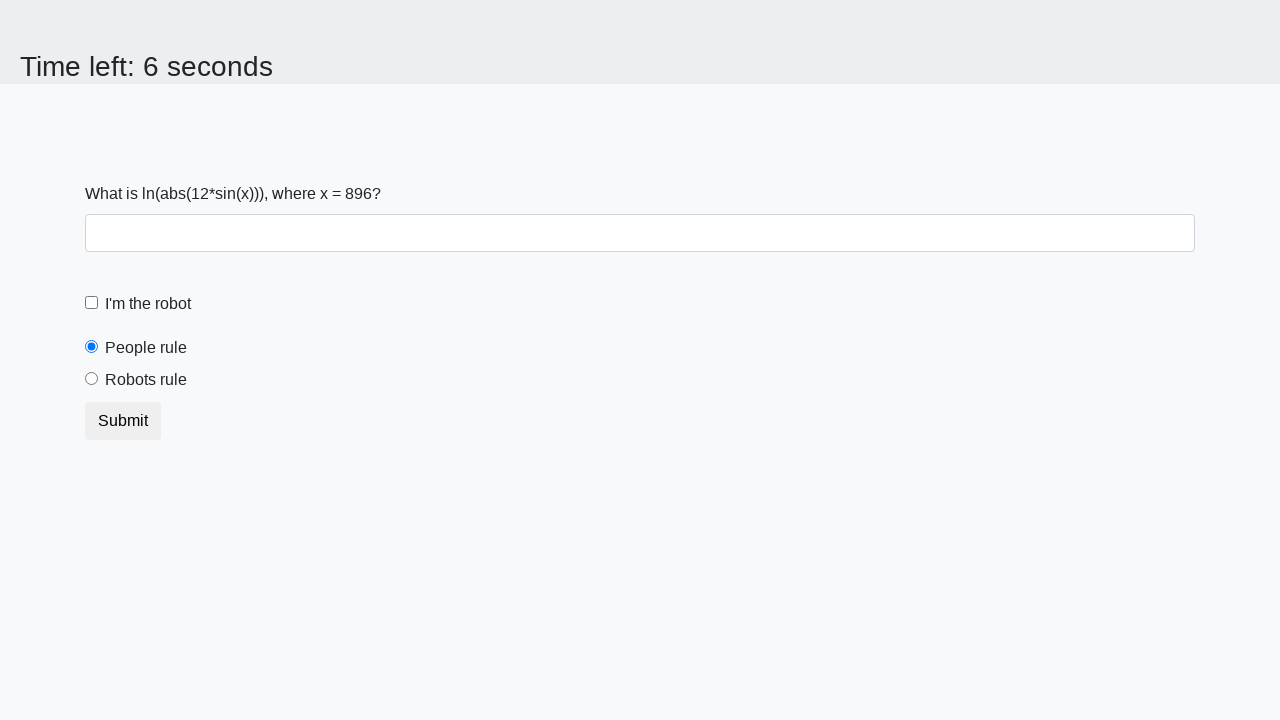

Calculated math challenge answer: 1.9775285359736798
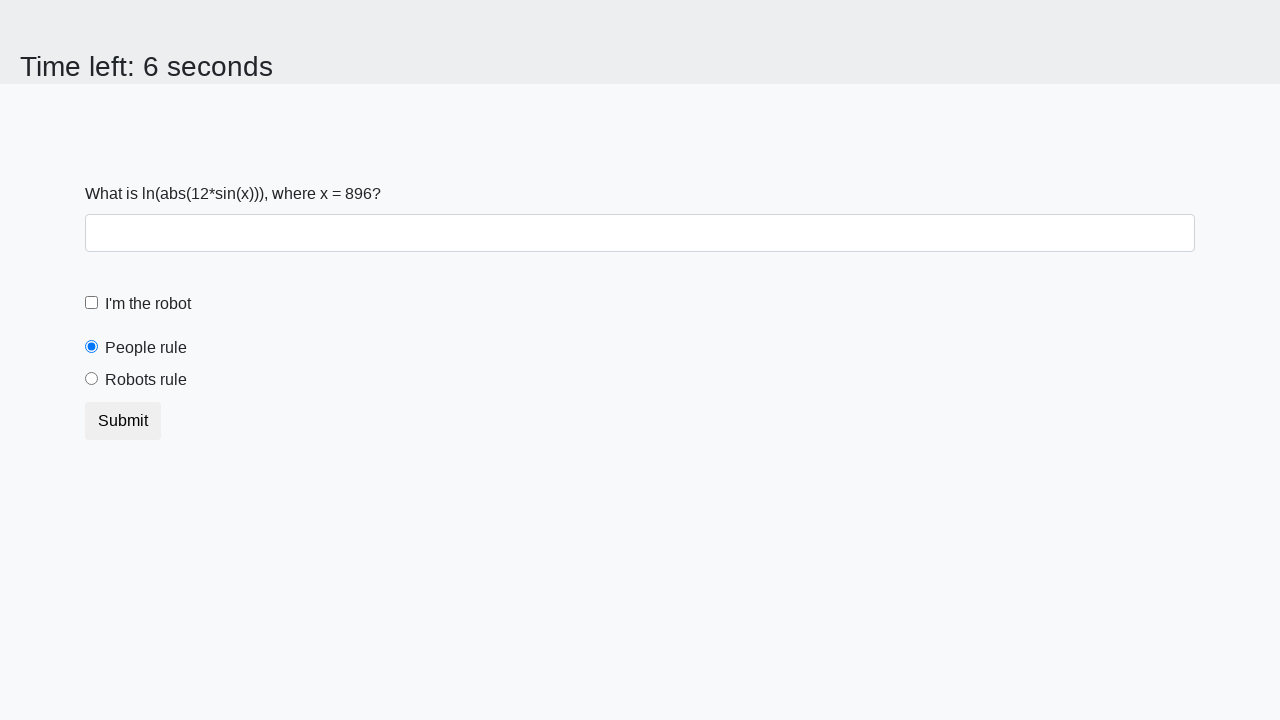

Filled answer field with calculated value: 1.9775285359736798 on #answer
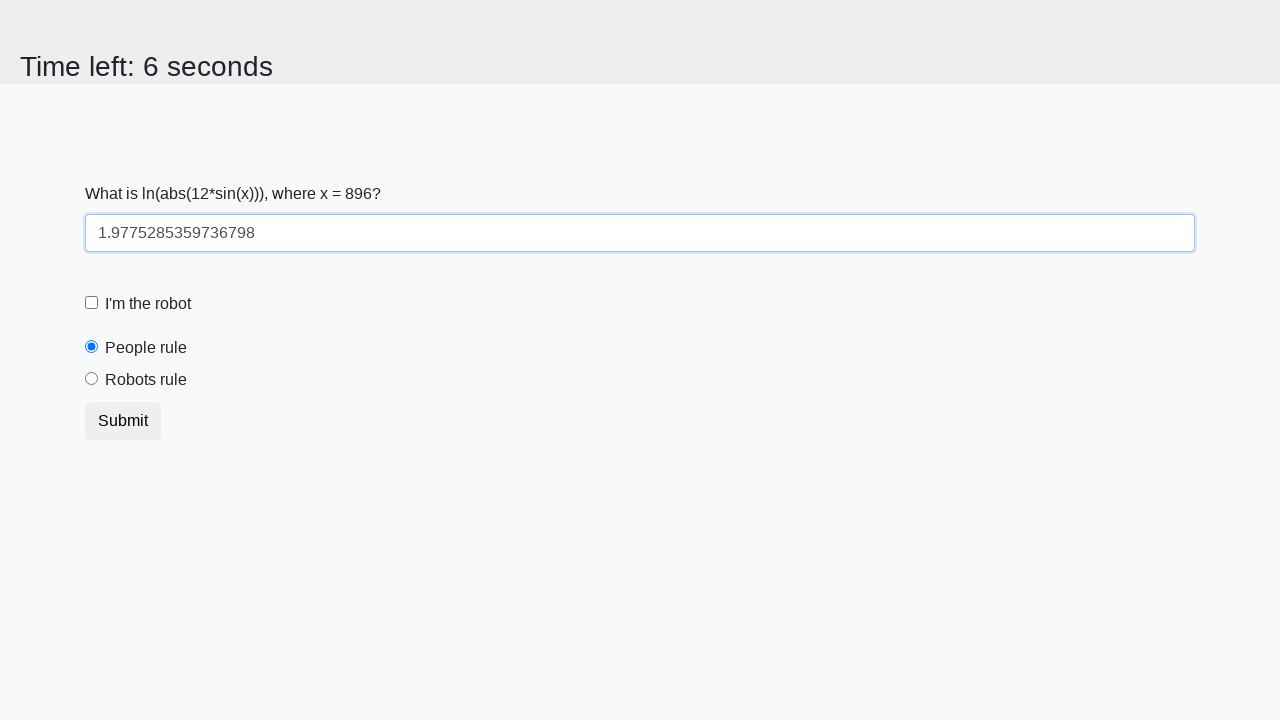

Checked the robot checkbox at (92, 303) on #robotCheckbox
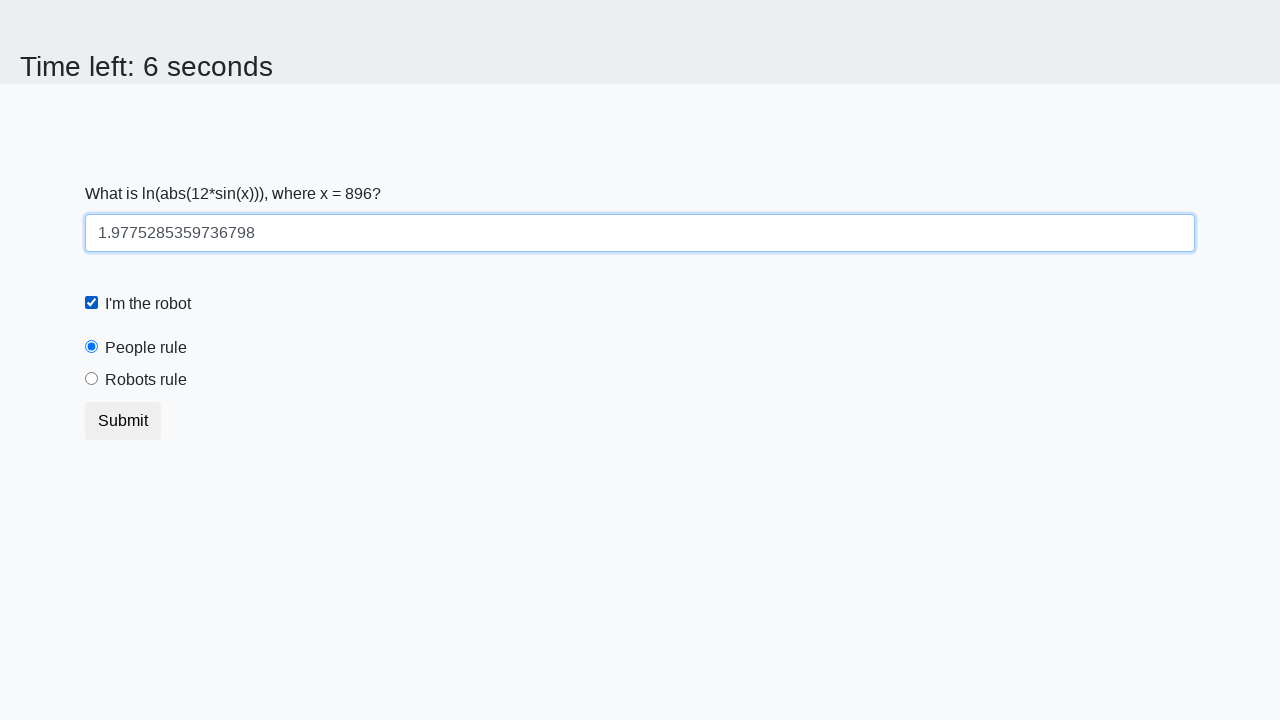

Selected the 'robots rule' radio button at (92, 379) on #robotsRule
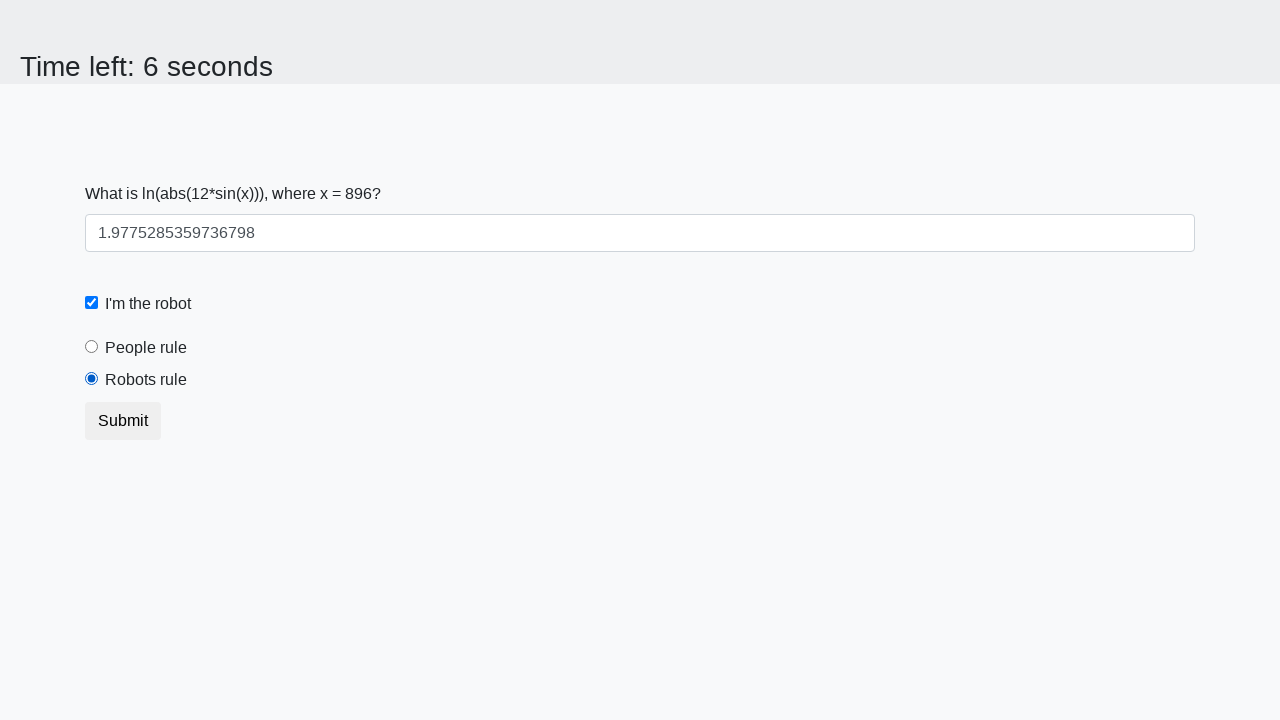

Clicked submit button to complete the form at (123, 421) on .btn
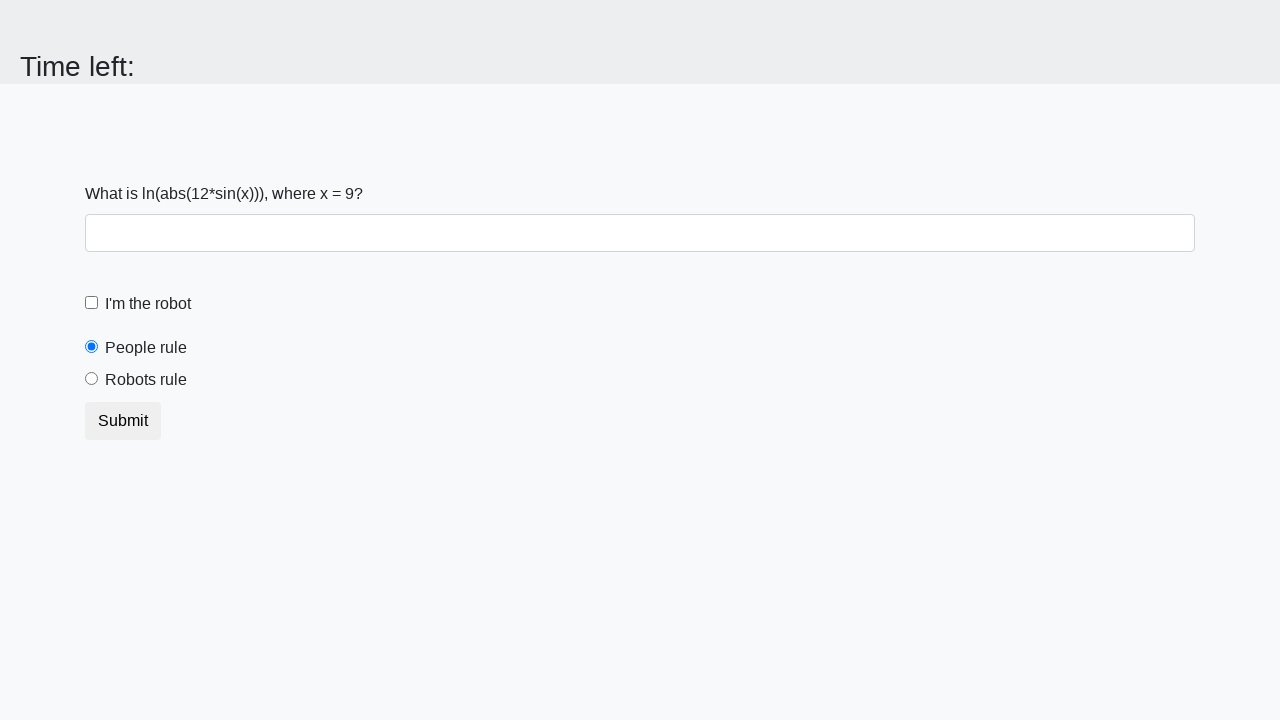

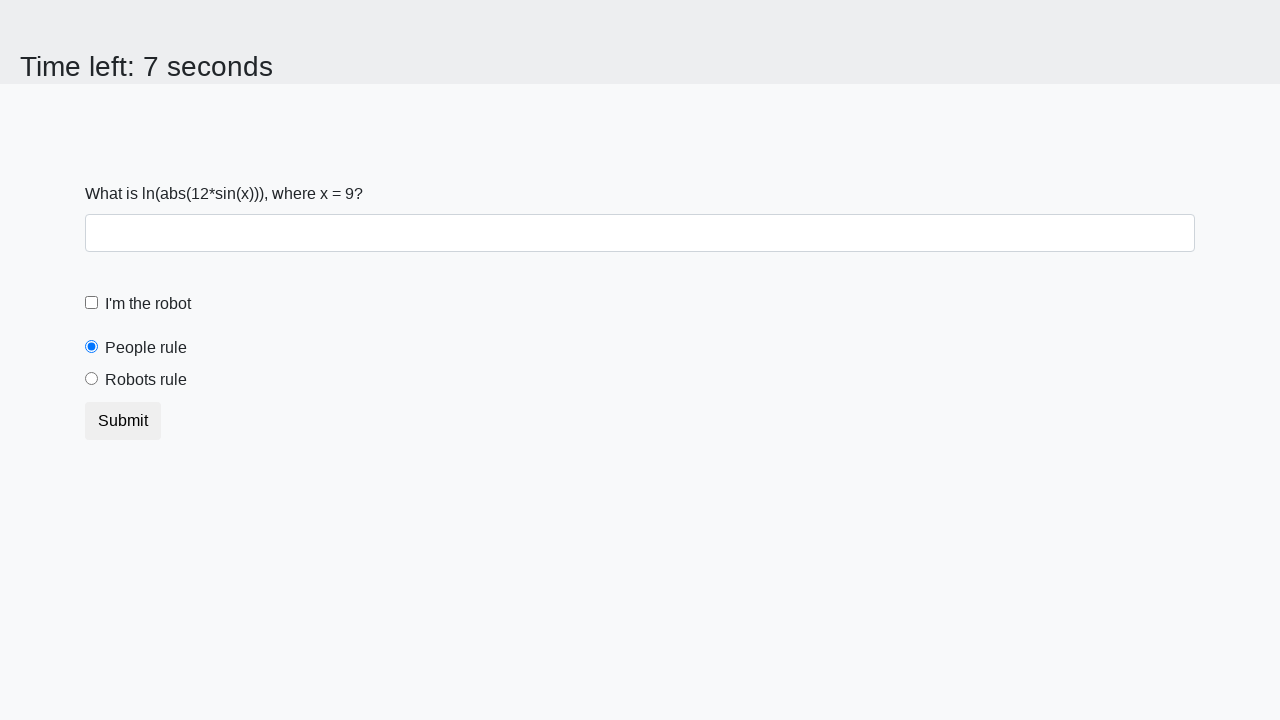